Tests JavaScript alert handling by interacting with three types of alerts: accepting a simple alert, dismissing a confirm dialog, and entering text into a prompt dialog before accepting it.

Starting URL: https://the-internet.herokuapp.com/javascript_alerts

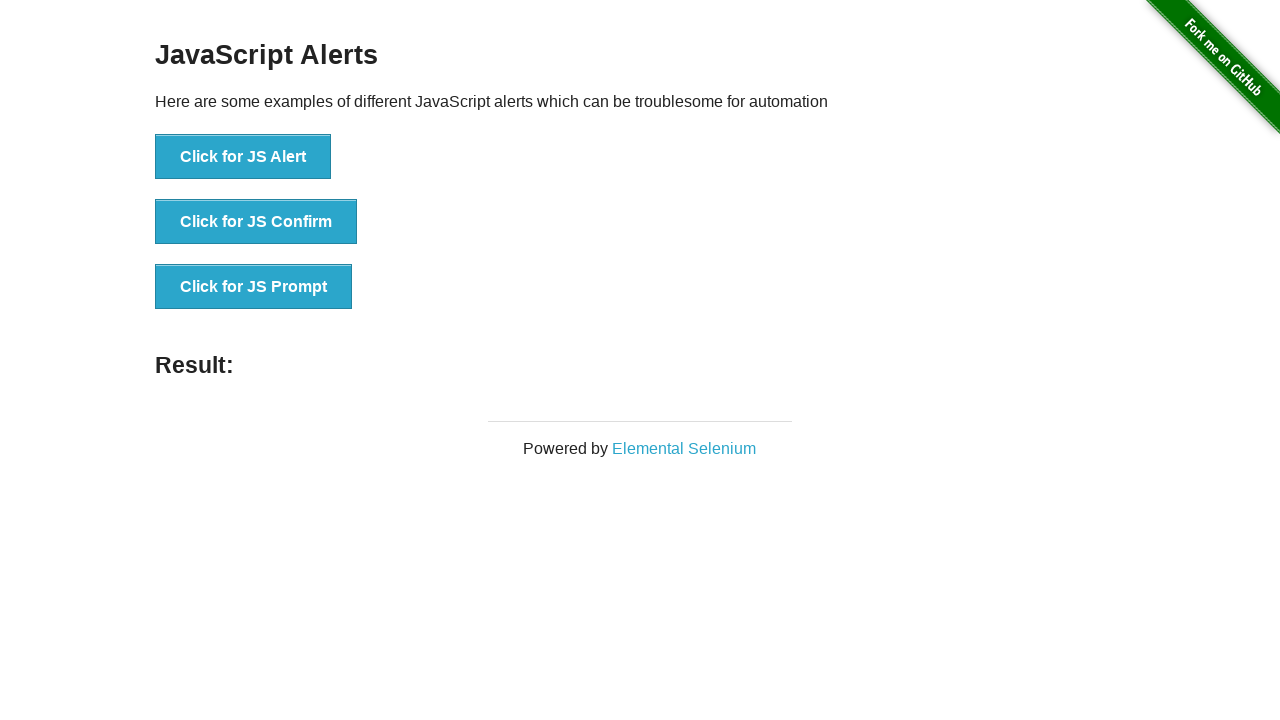

Clicked JS Alert button to trigger first alert at (243, 157) on button[onclick='jsAlert()']
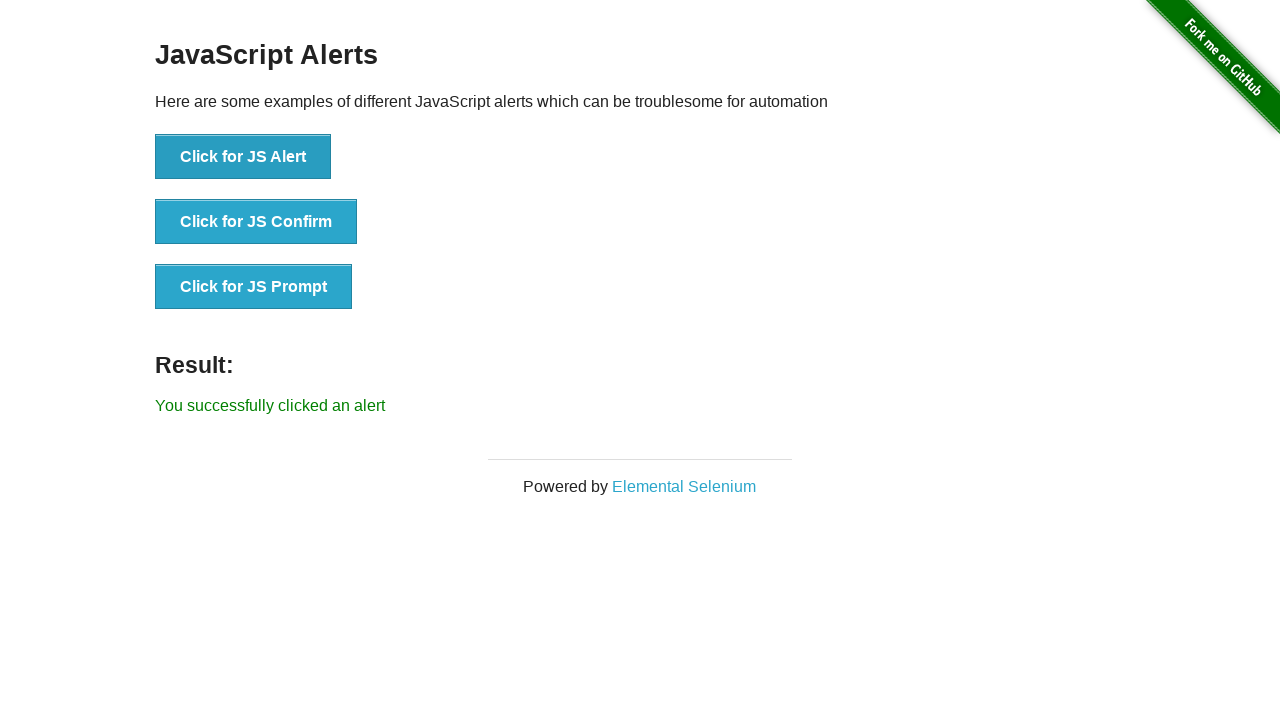

Set up dialog handler to accept alerts
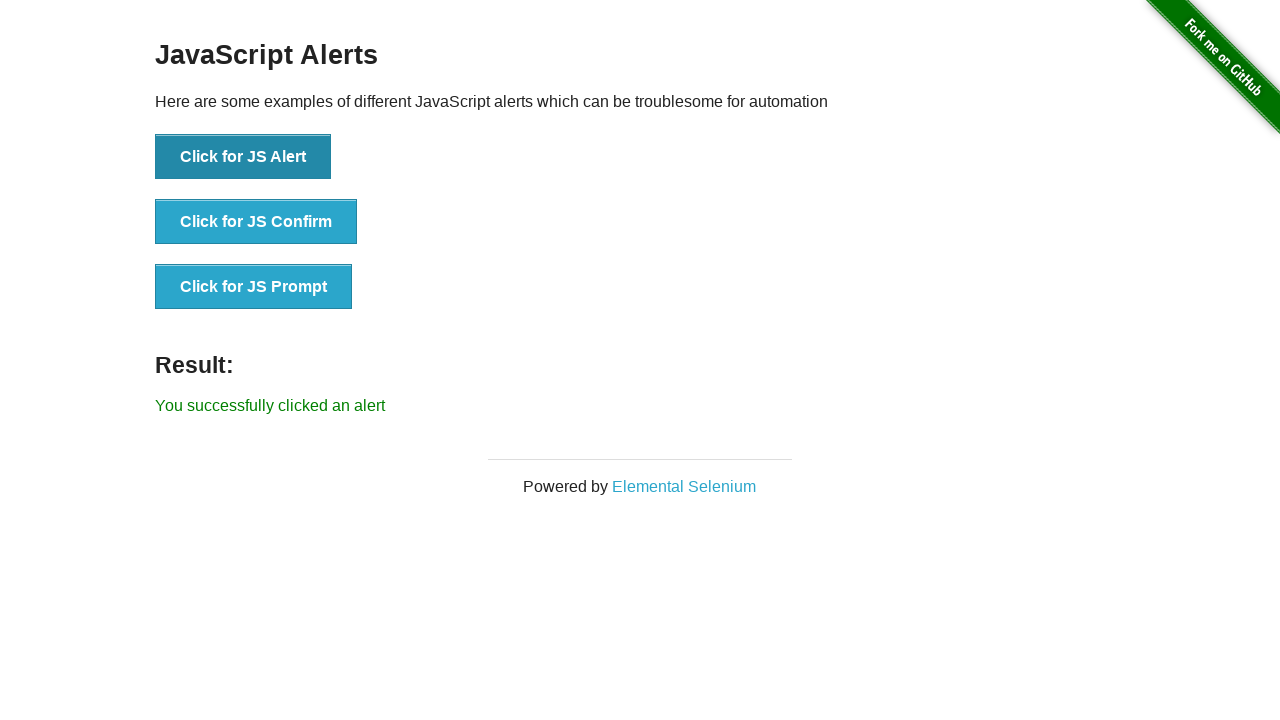

Clicked JS Alert button again with handler active at (243, 157) on button[onclick='jsAlert()']
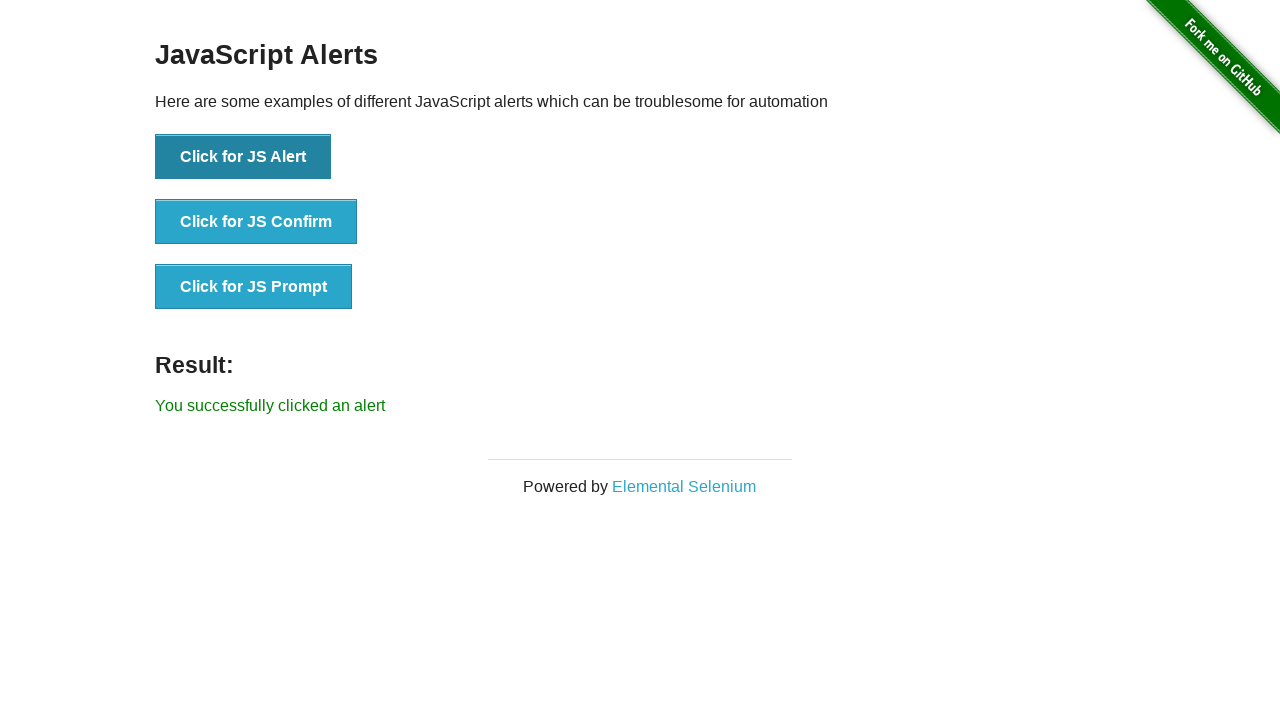

Alert result element appeared after accepting alert
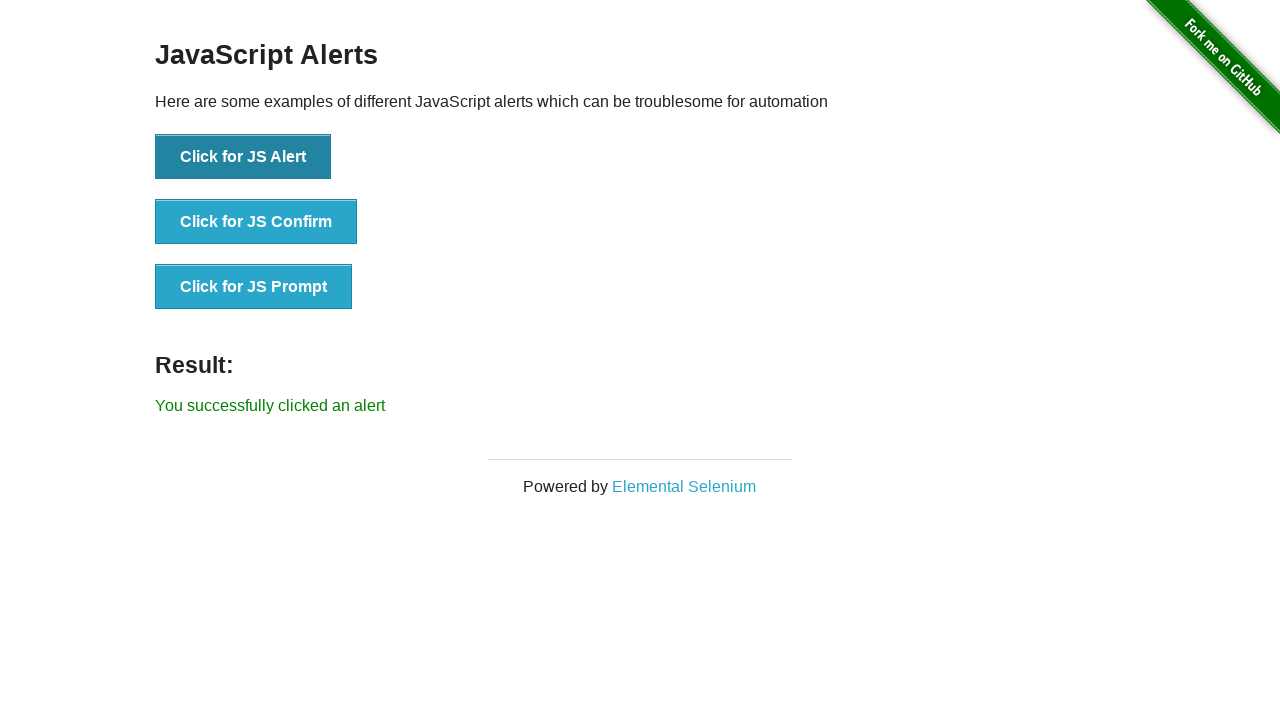

Set up dialog handler to dismiss confirm dialogs
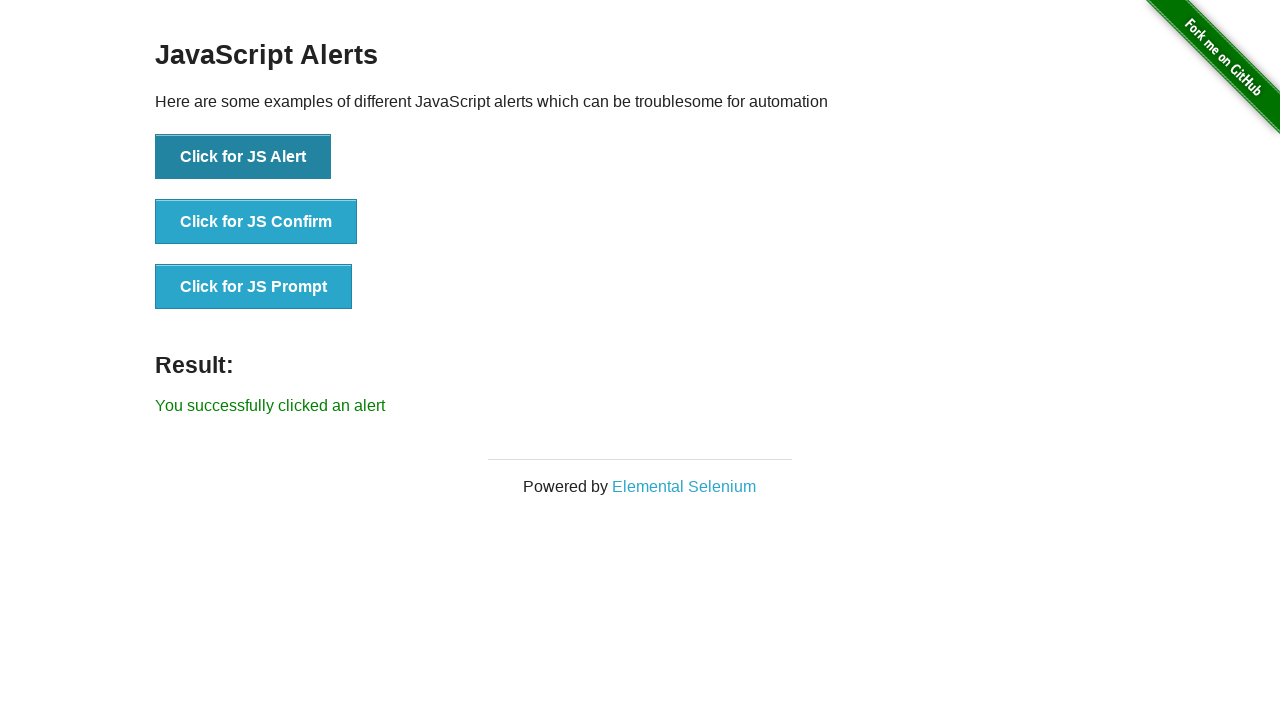

Clicked JS Confirm button to trigger confirm dialog at (256, 222) on button[onclick='jsConfirm()']
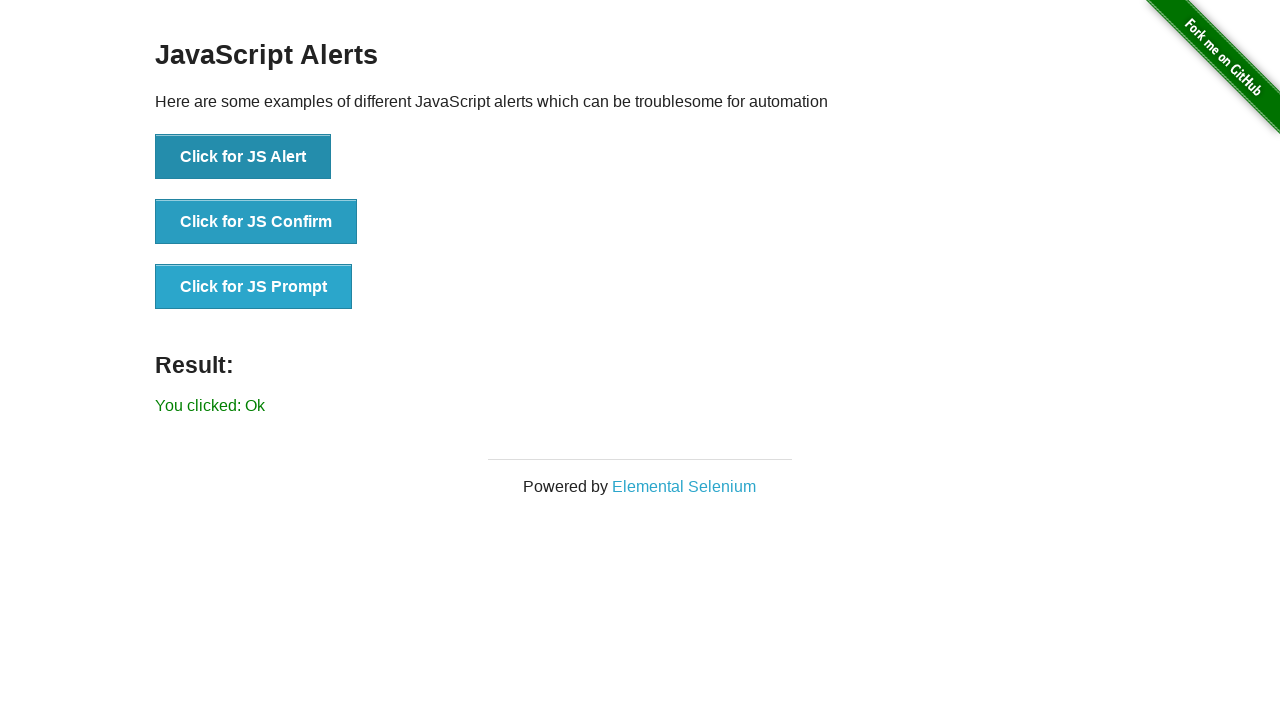

Confirm result element appeared after dismissing dialog
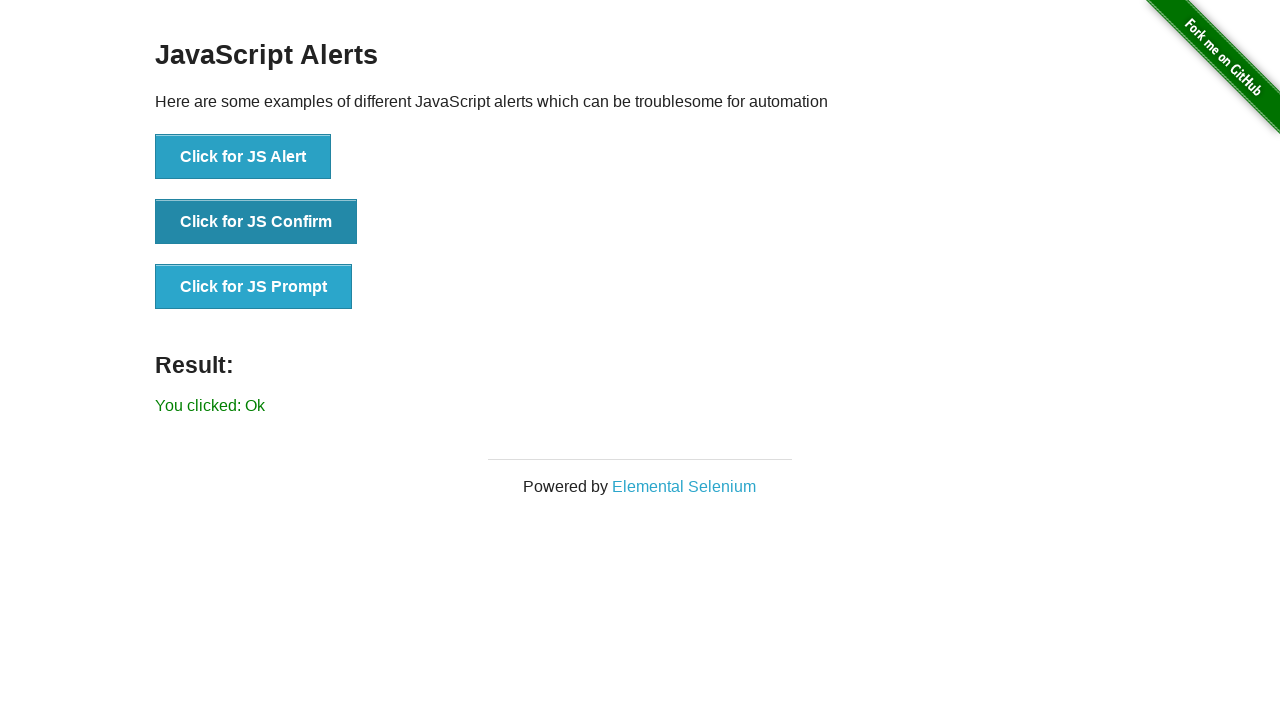

Set up dialog handler to accept prompt with text input
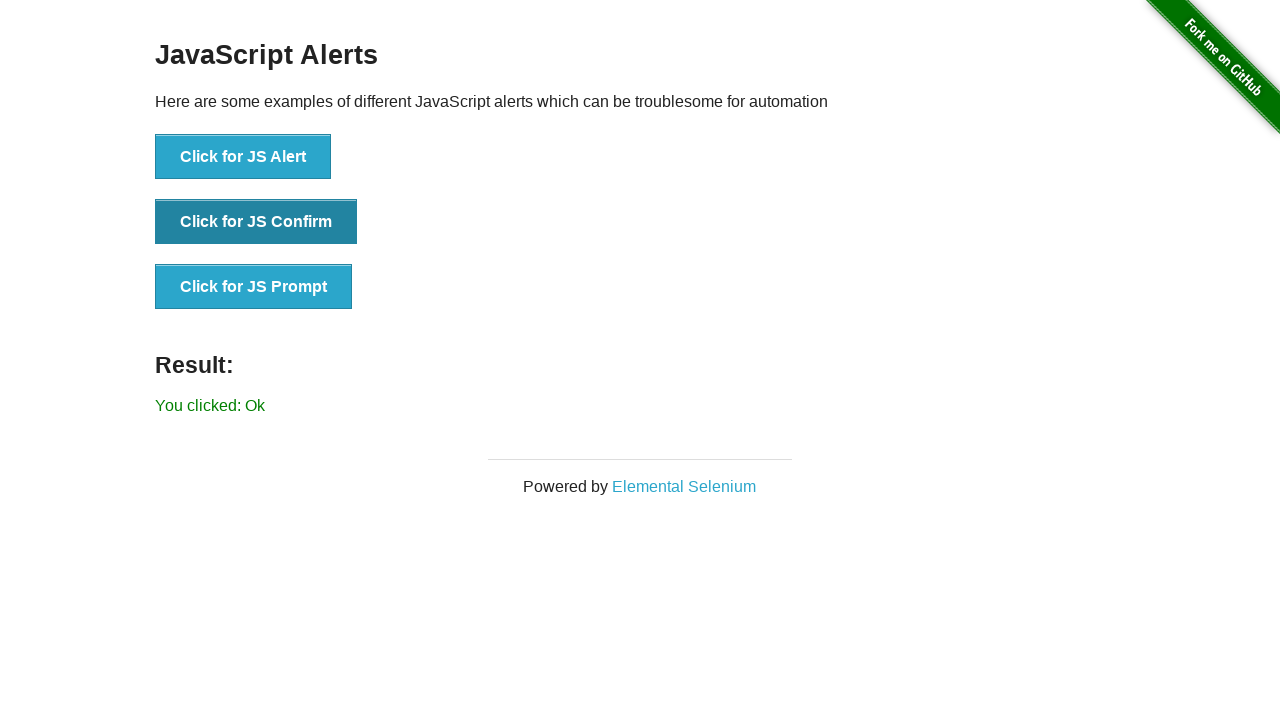

Clicked JS Prompt button to trigger prompt dialog at (254, 287) on button[onclick='jsPrompt()']
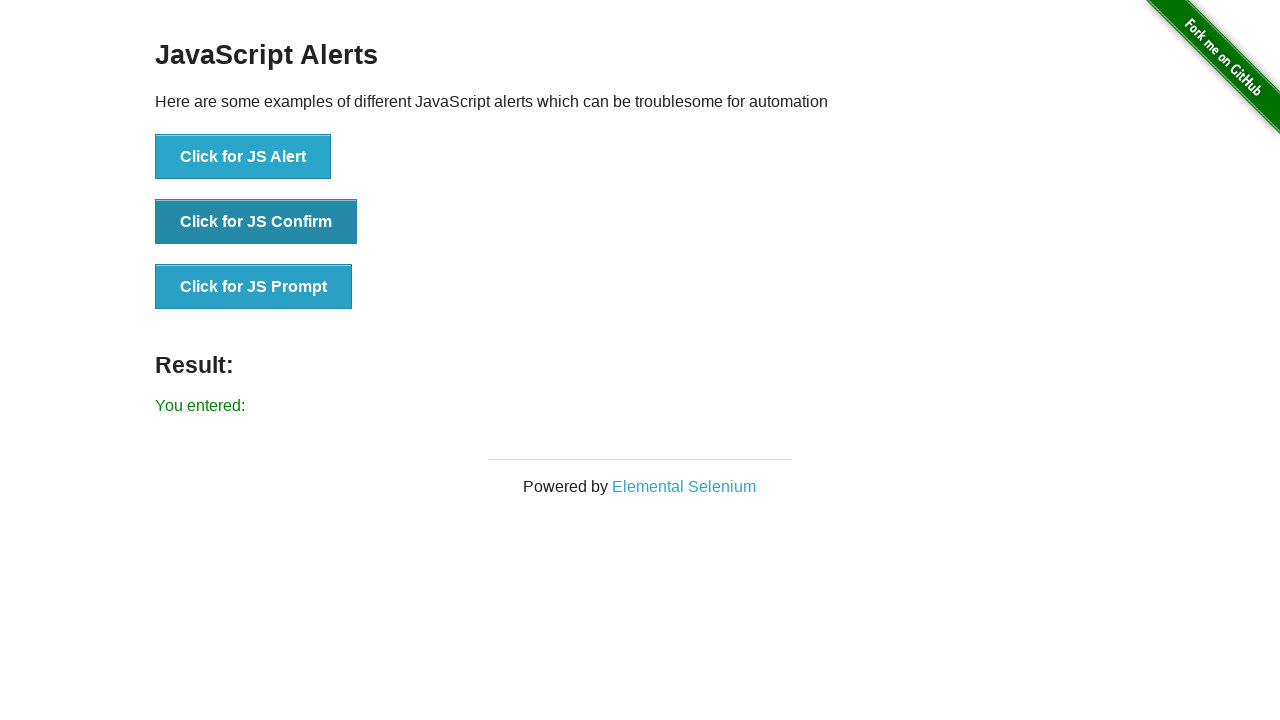

Prompt result element appeared after entering text and accepting
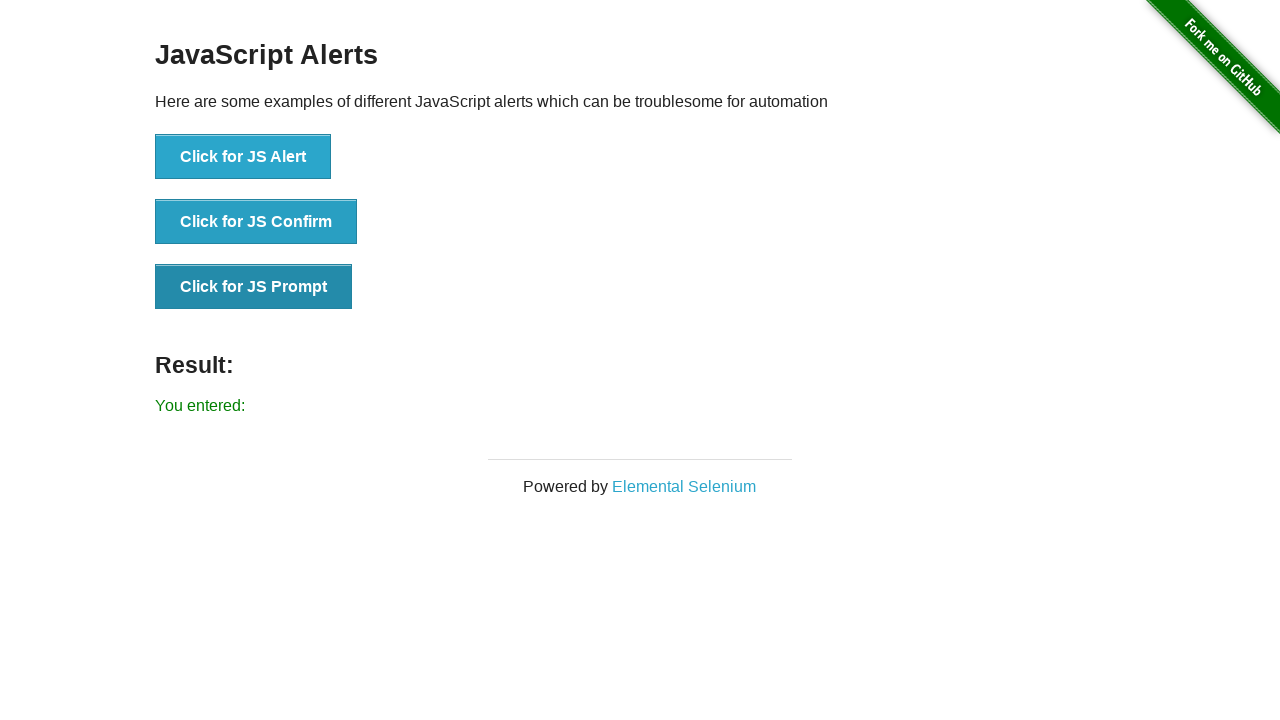

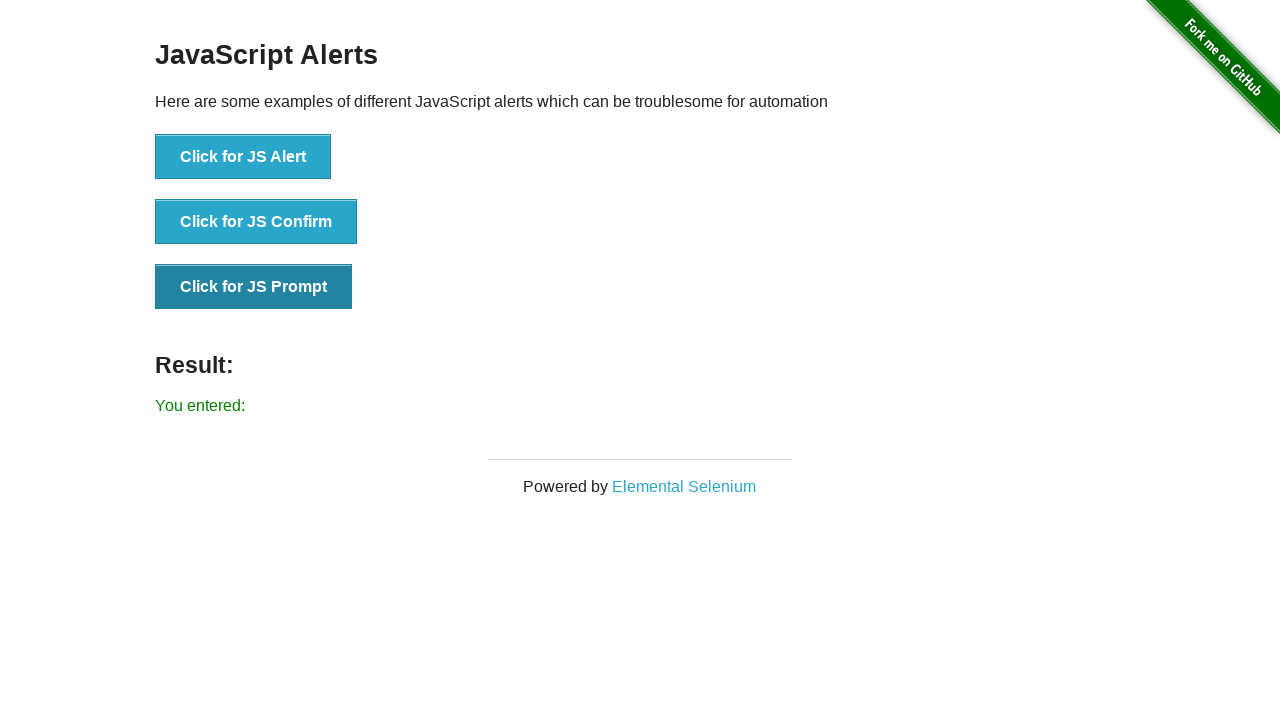